Tests clicking on the primary button link on the Allure Report homepage

Starting URL: https://allurereport.org/

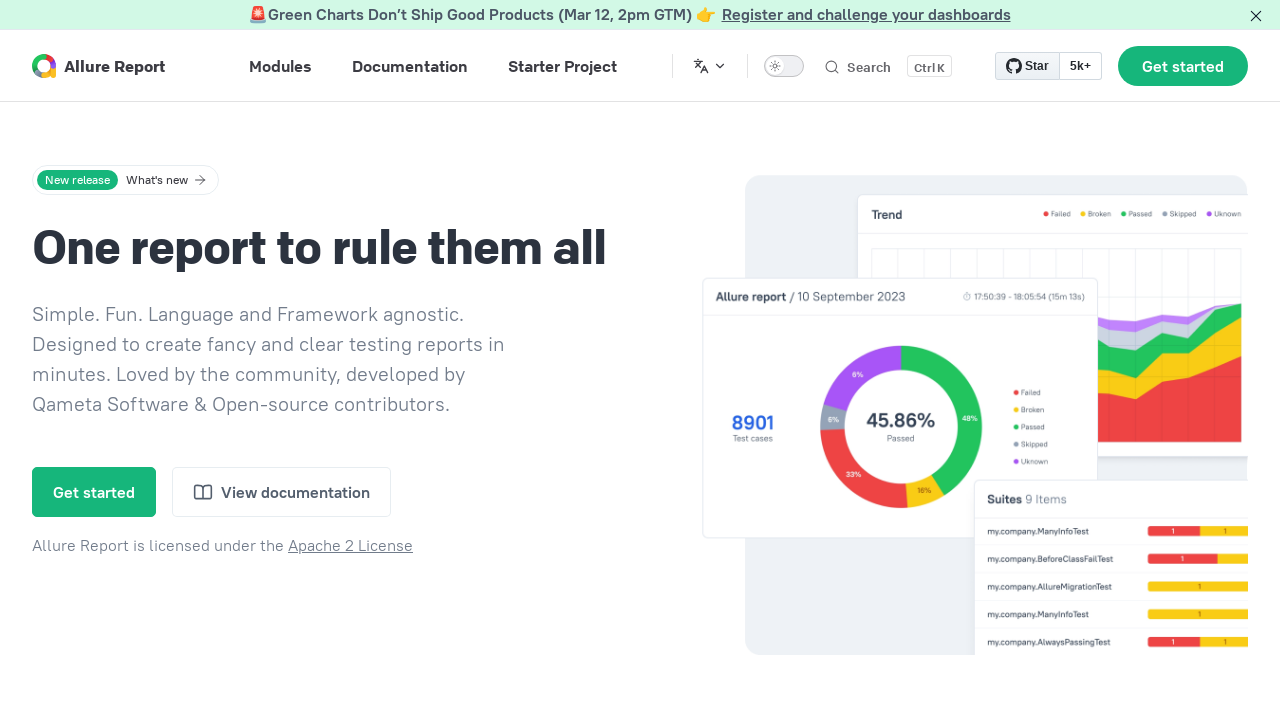

Navigated to Allure Report homepage
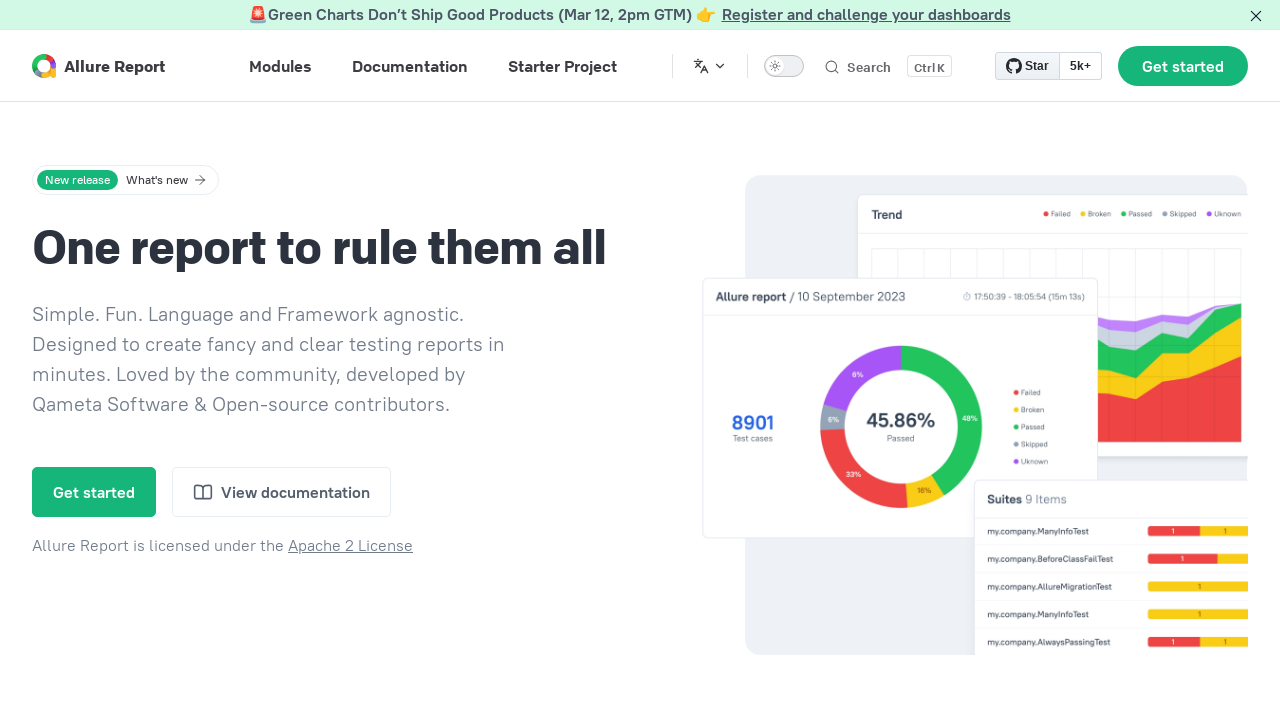

Clicked on the primary button link at (94, 492) on a.button.primary
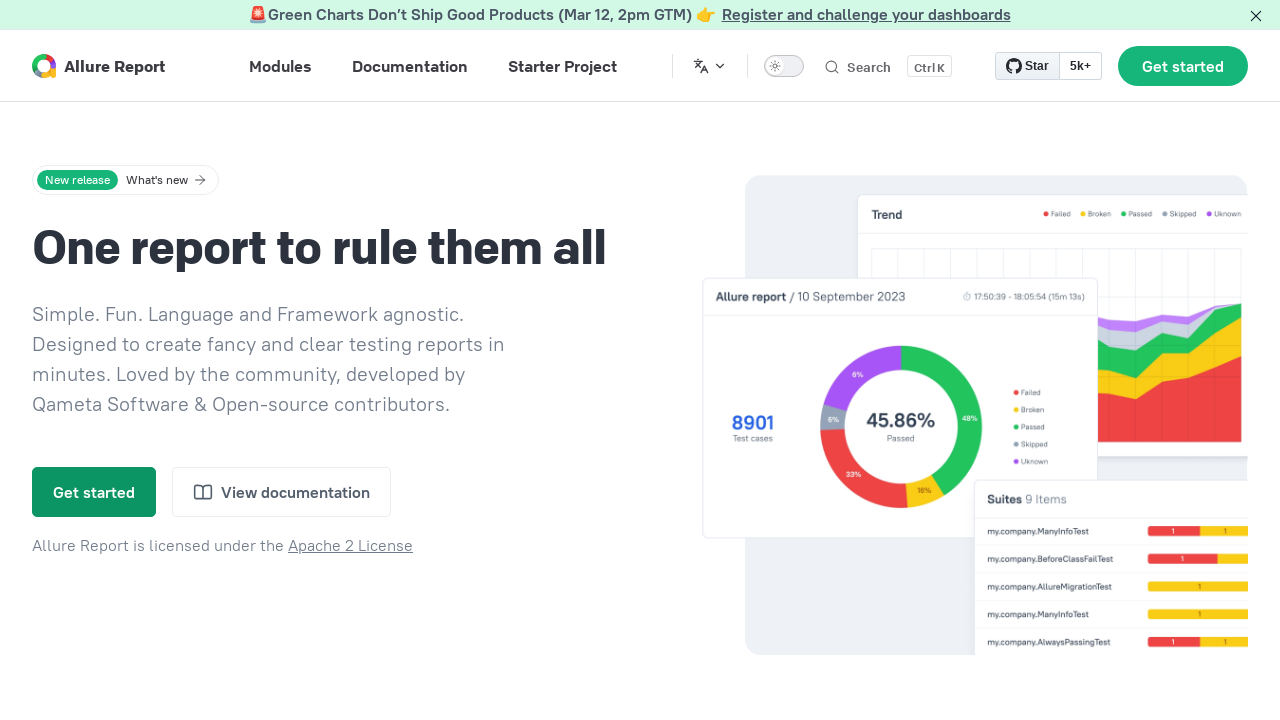

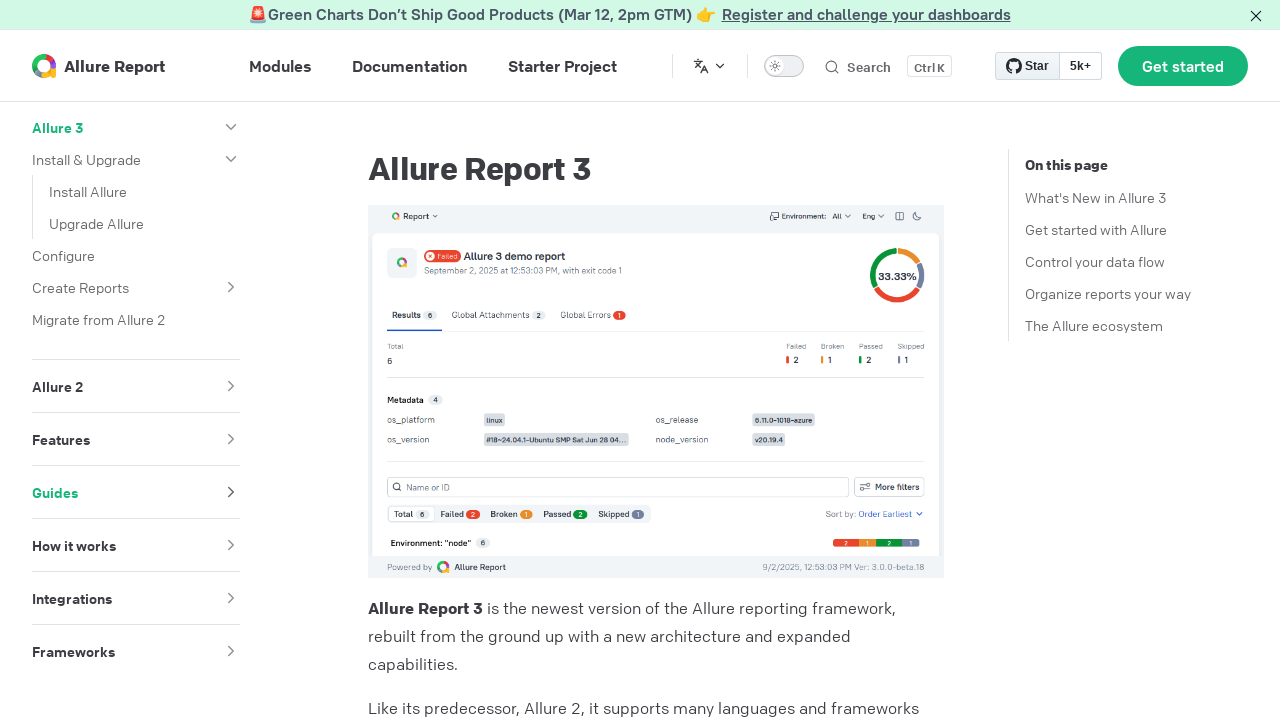